Tests a text box form by filling in name, email, current address, and permanent address fields, then submits and verifies the output

Starting URL: https://demoqa.com/text-box

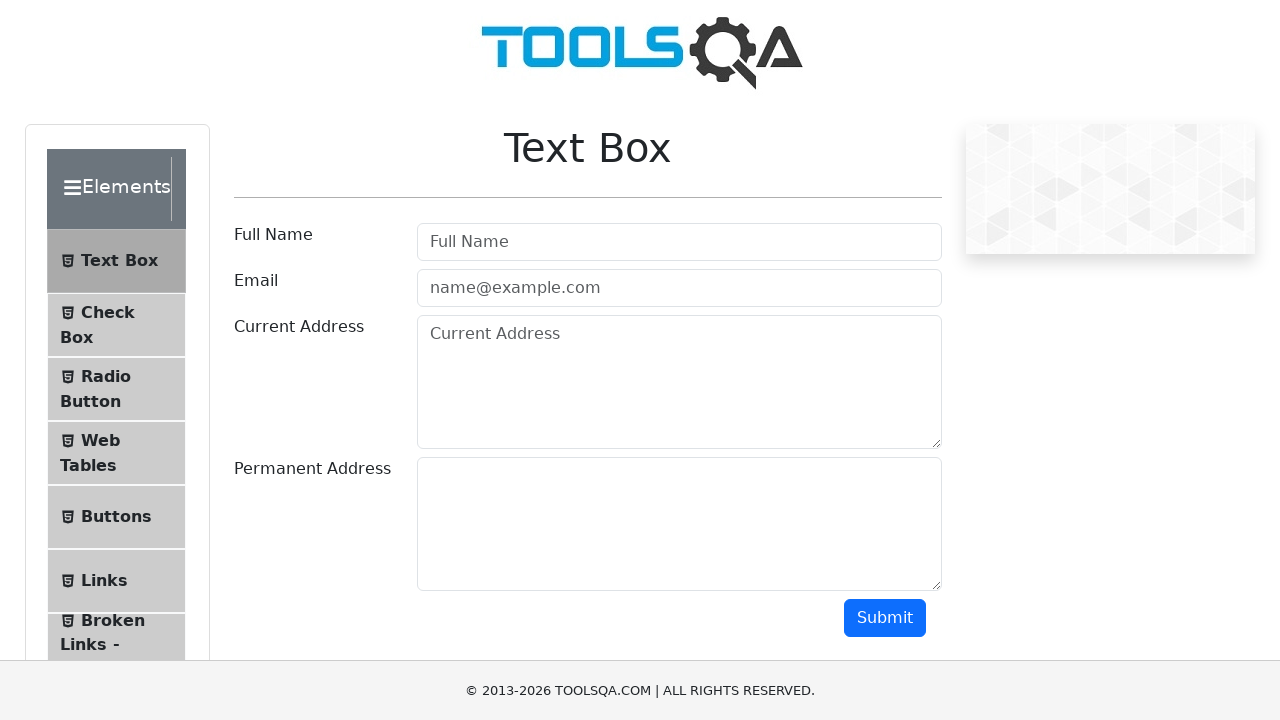

Filled Full Name field with 'Anu QA' on internal:attr=[placeholder="Full Name"i]
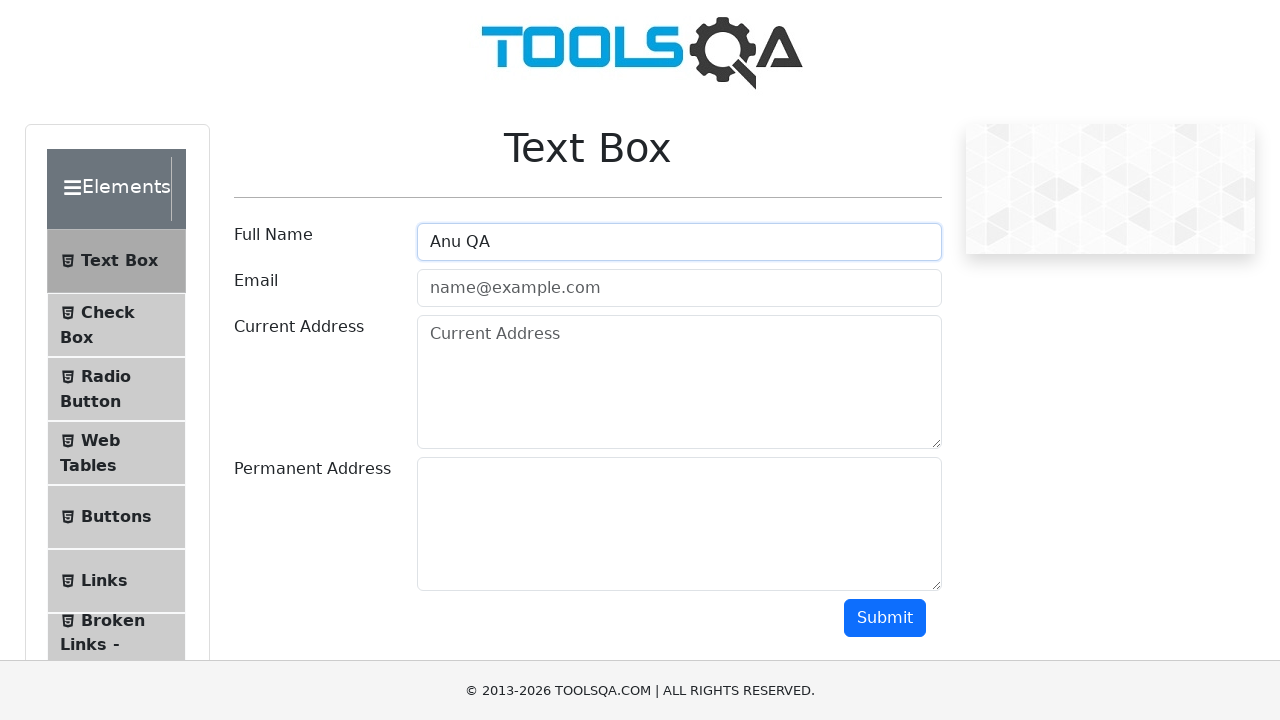

Filled Email field with 'anu@gmail.com' on internal:attr=[placeholder="name@example.com"i]
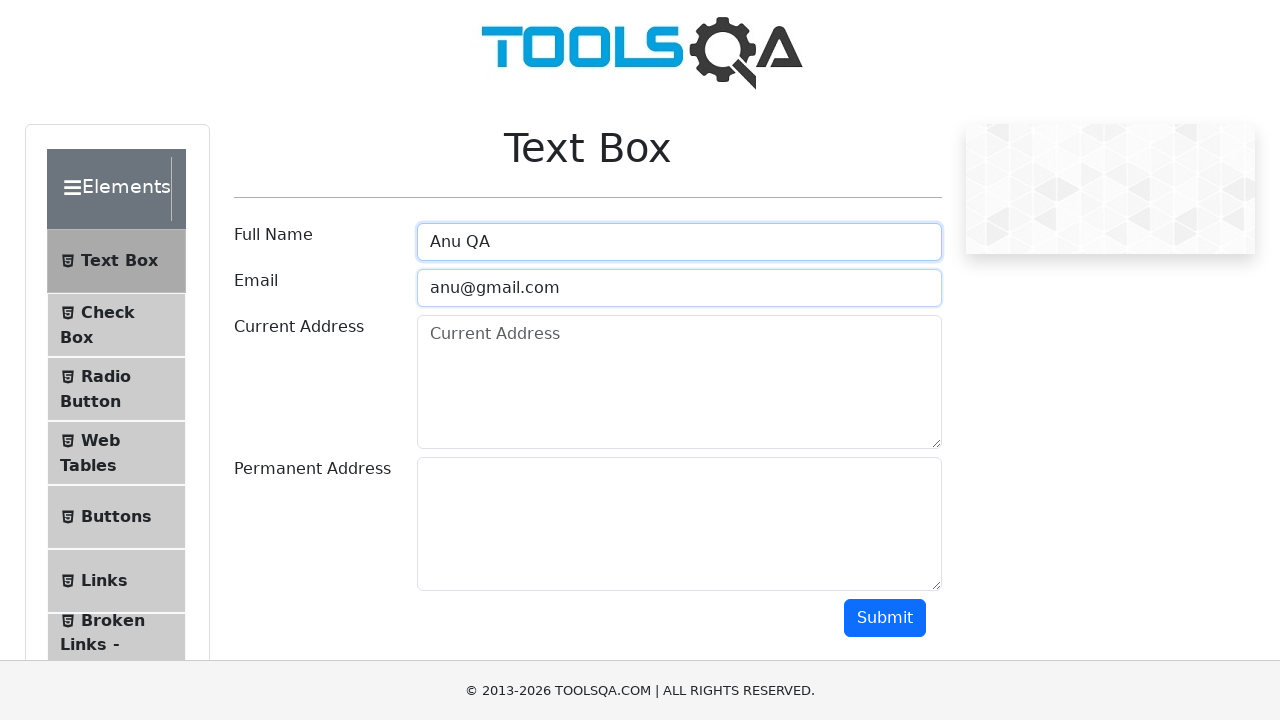

Filled Current Address field with '123 QA' on #currentAddress
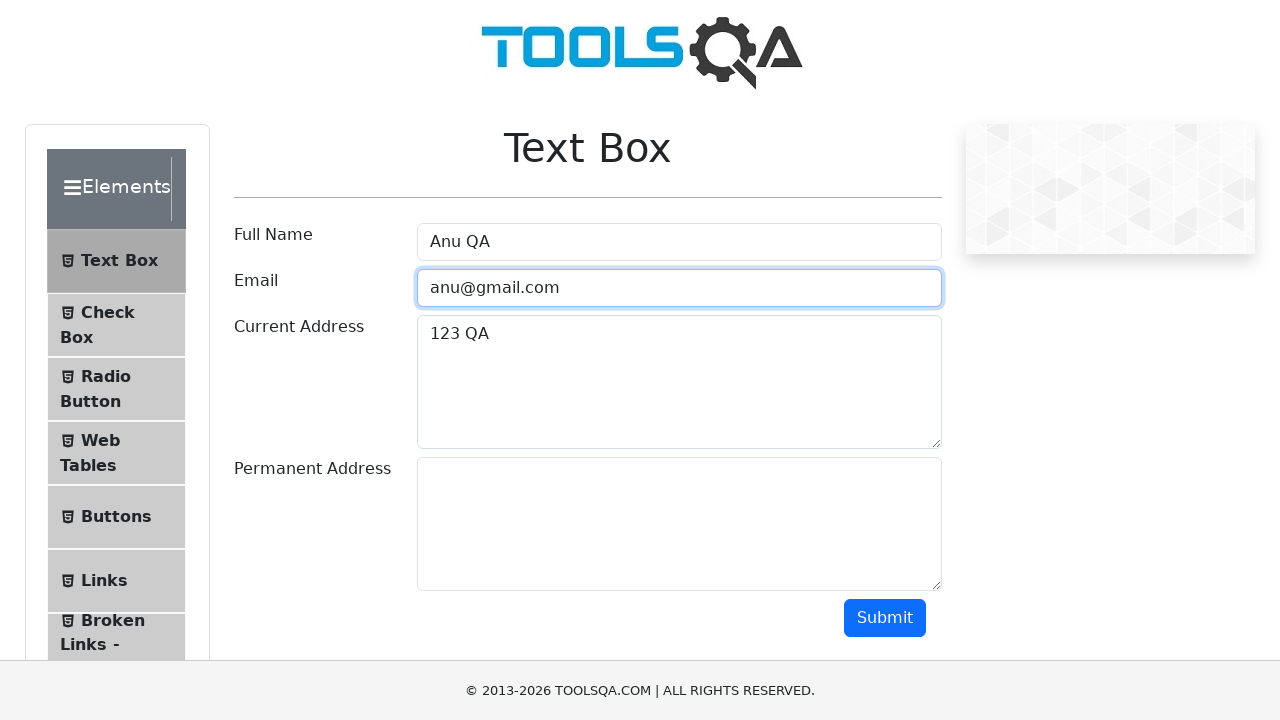

Filled Permanent Address field with '456 Testing Ave' on #permanentAddress
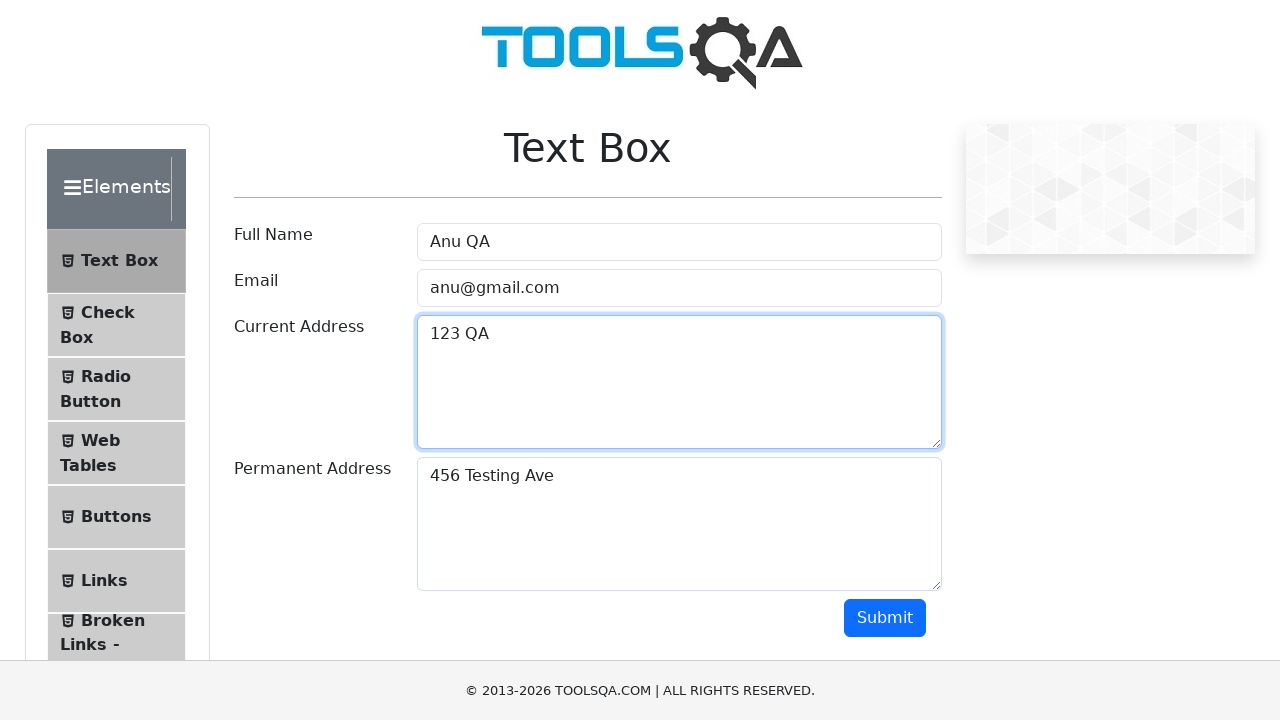

Clicked Submit button at (885, 618) on internal:role=button[name="Submit"i]
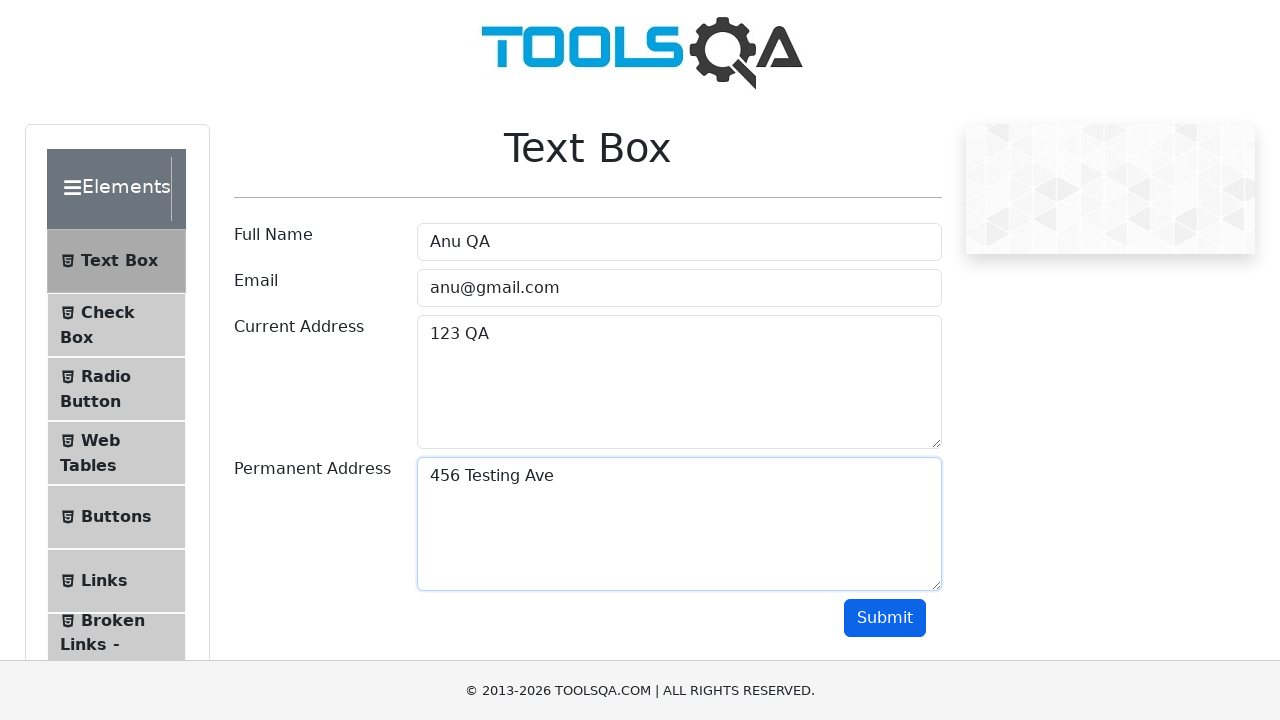

Waited 2000ms for results to appear
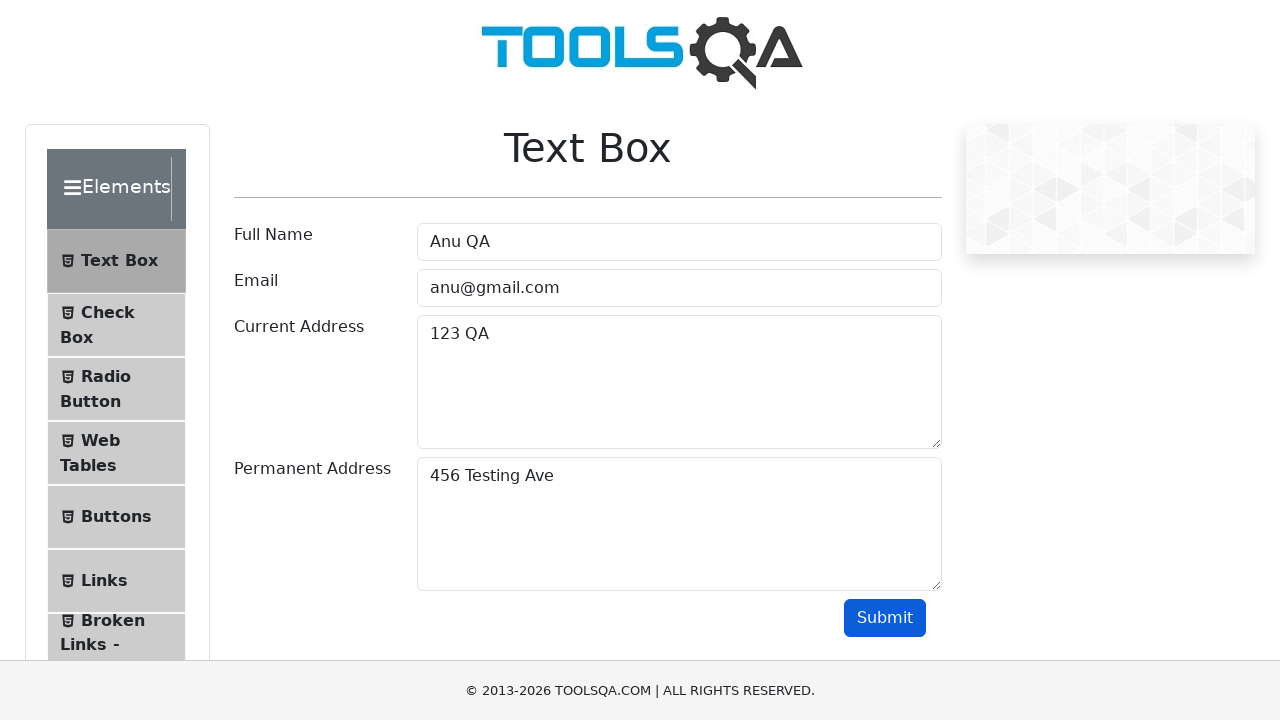

Verified Name output field contains 'Name:Anu QA'
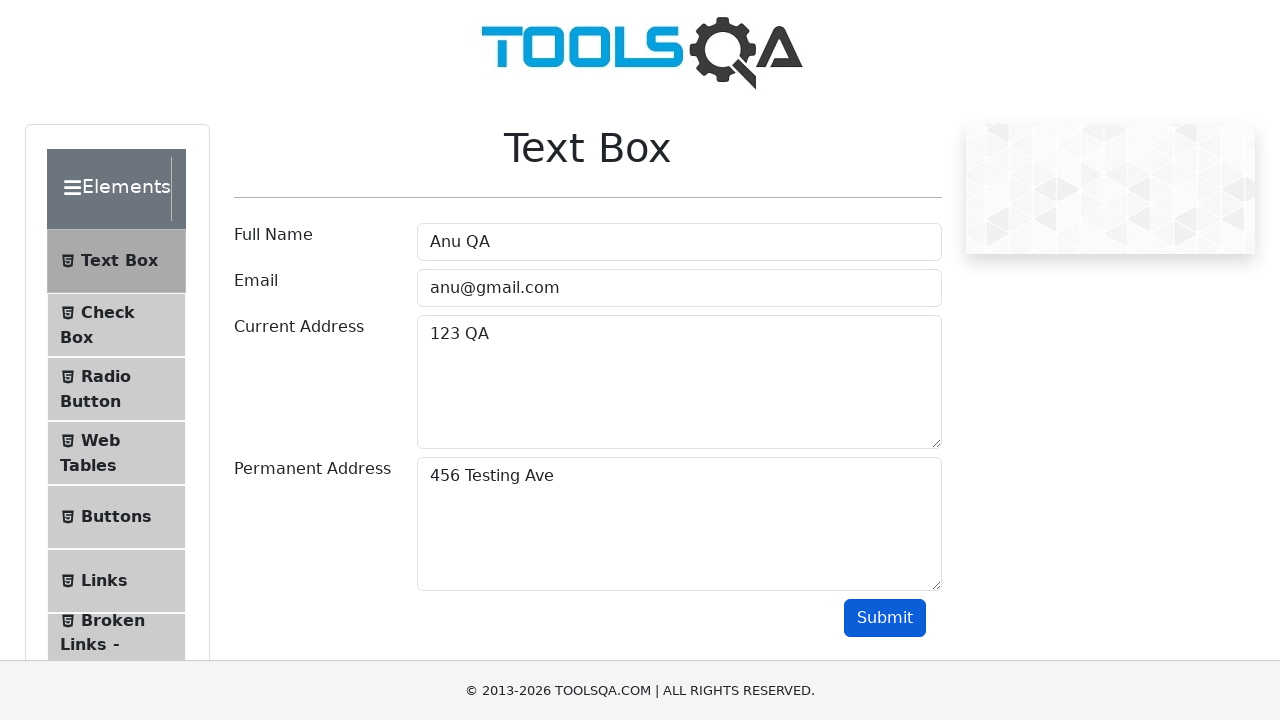

Verified Email output field contains 'Email:anu@gmail.com'
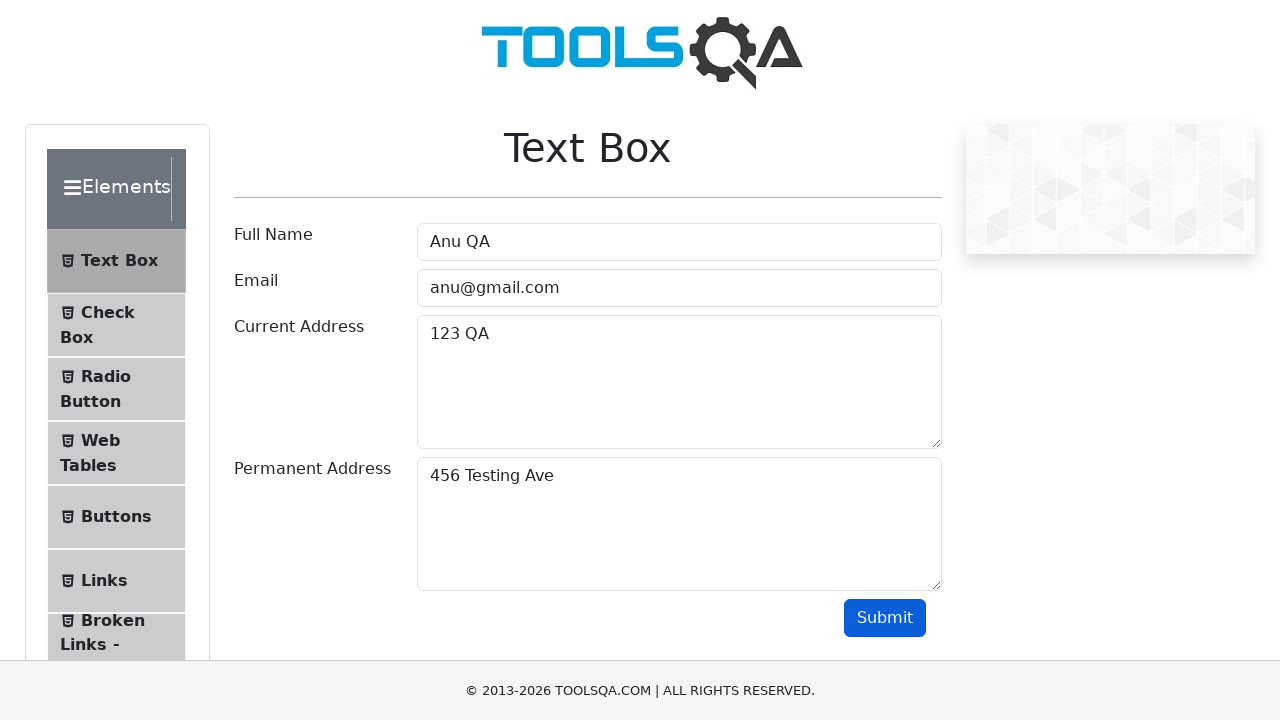

Verified Current Address output field contains 'Current Address :123 QA'
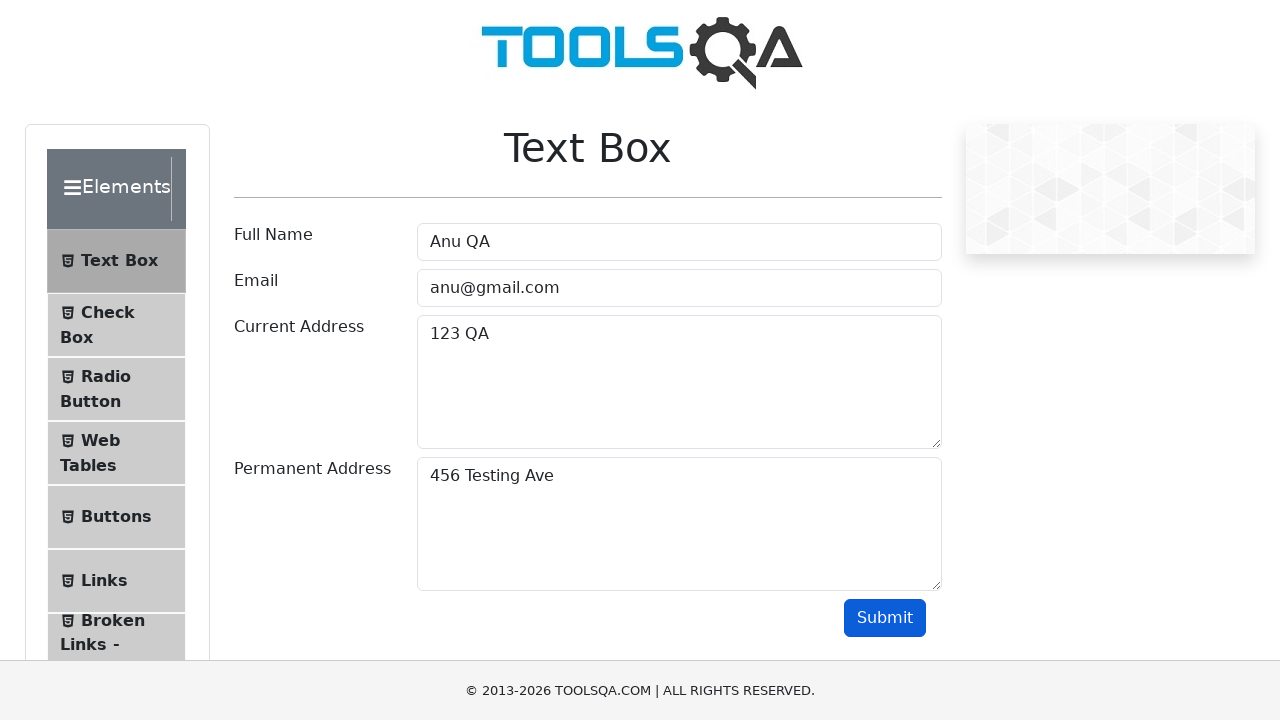

Verified Permanent Address output field contains 'Permananet Address :456 Testing Ave'
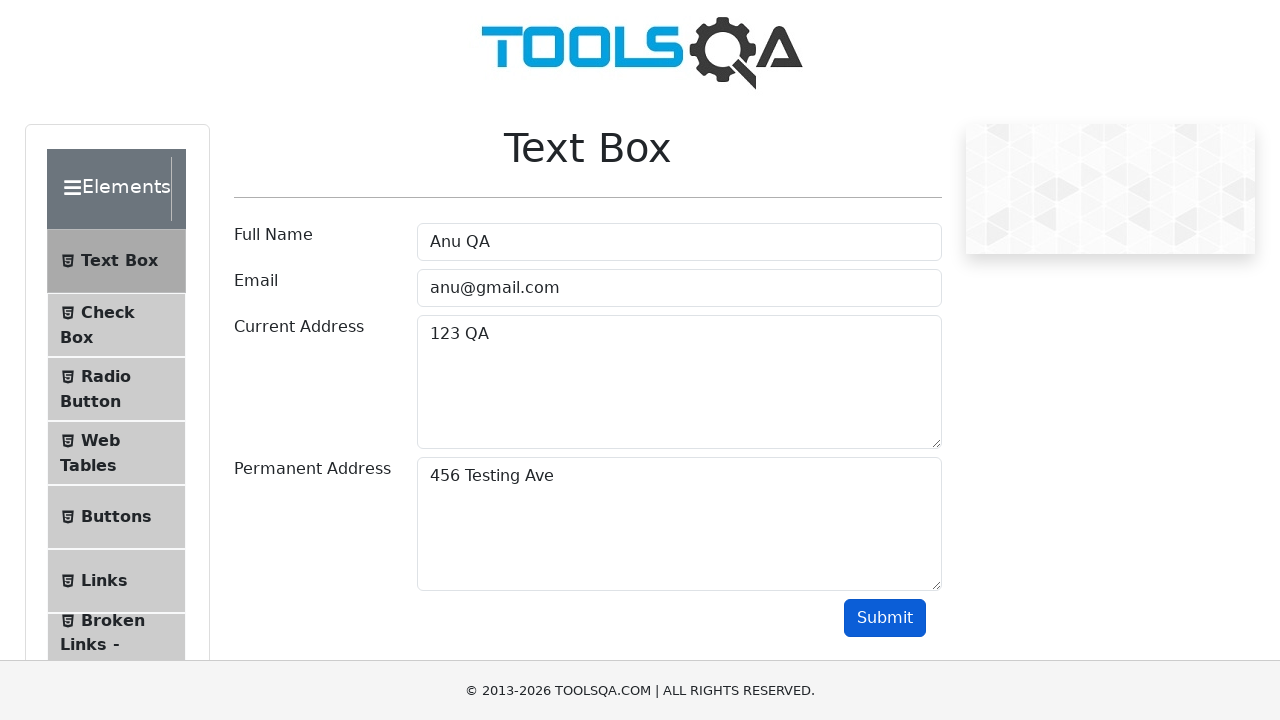

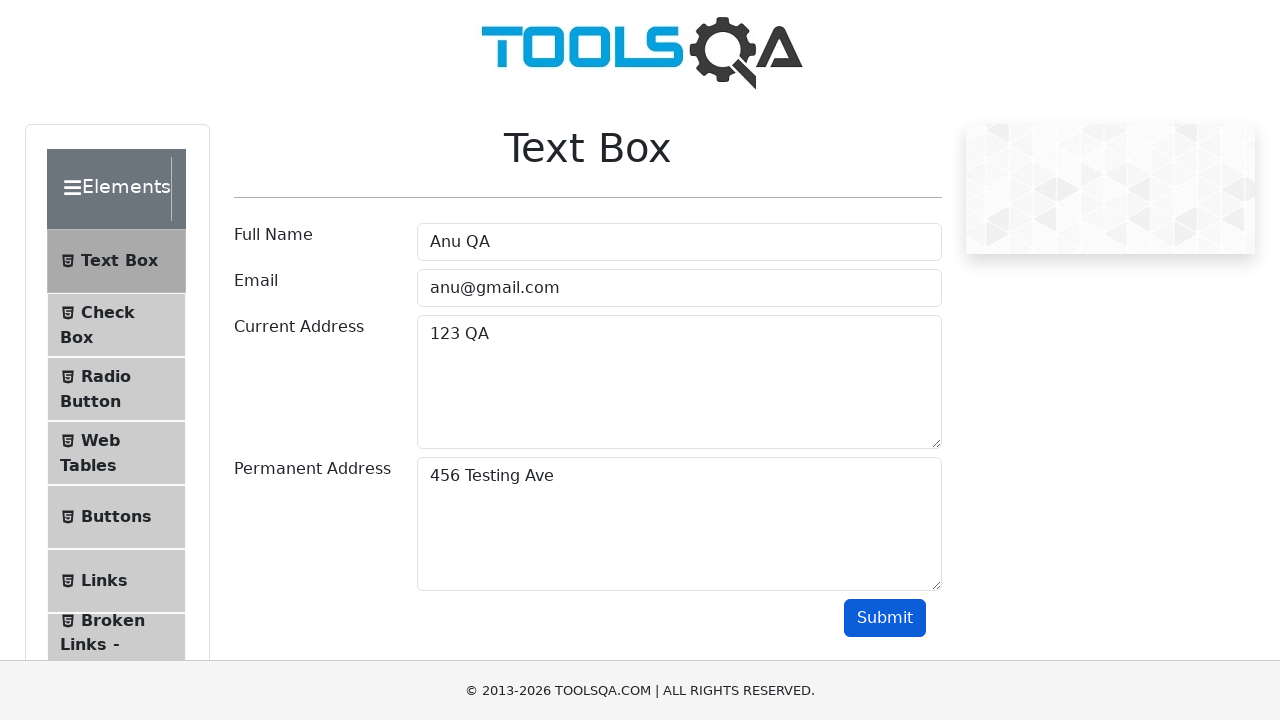